Tests XPath parent axis functionality by filling an input field and locating its parent div element

Starting URL: https://only-testing-blog.blogspot.com/2022/11/relationship.html

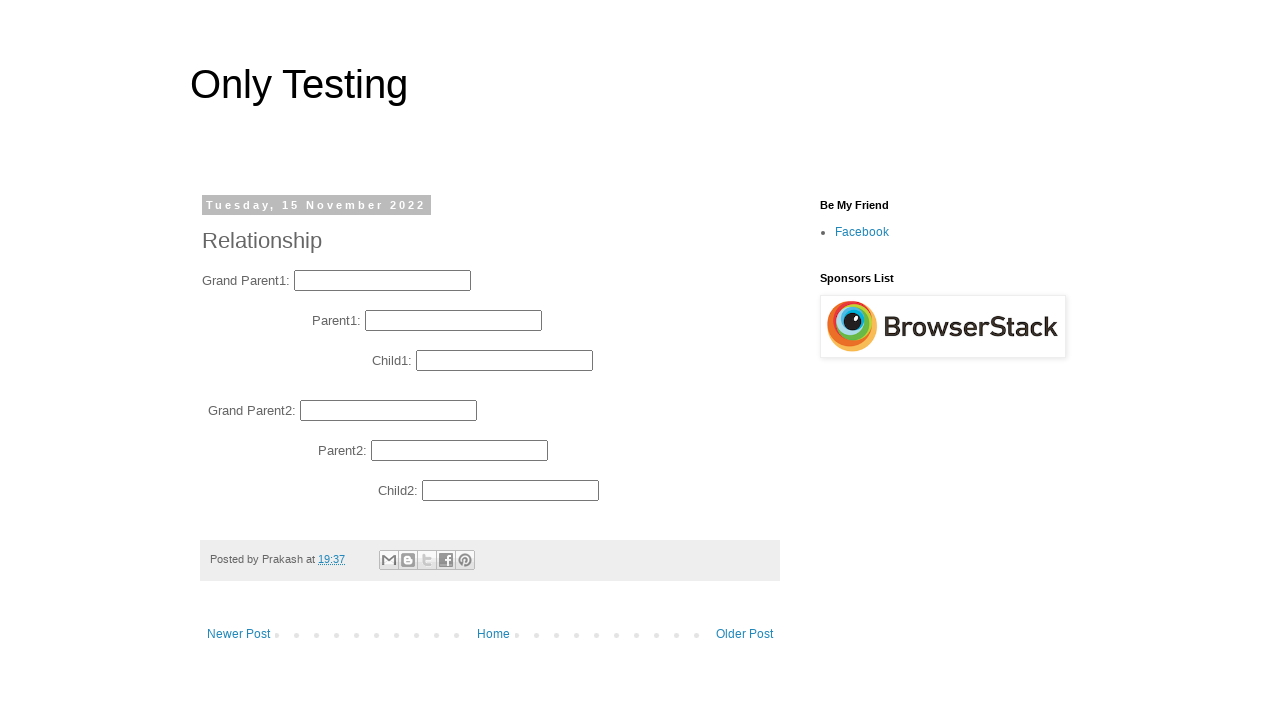

Filled input field with id 'gparent_1' with test data 'TestingGP1' on input#gparent_1
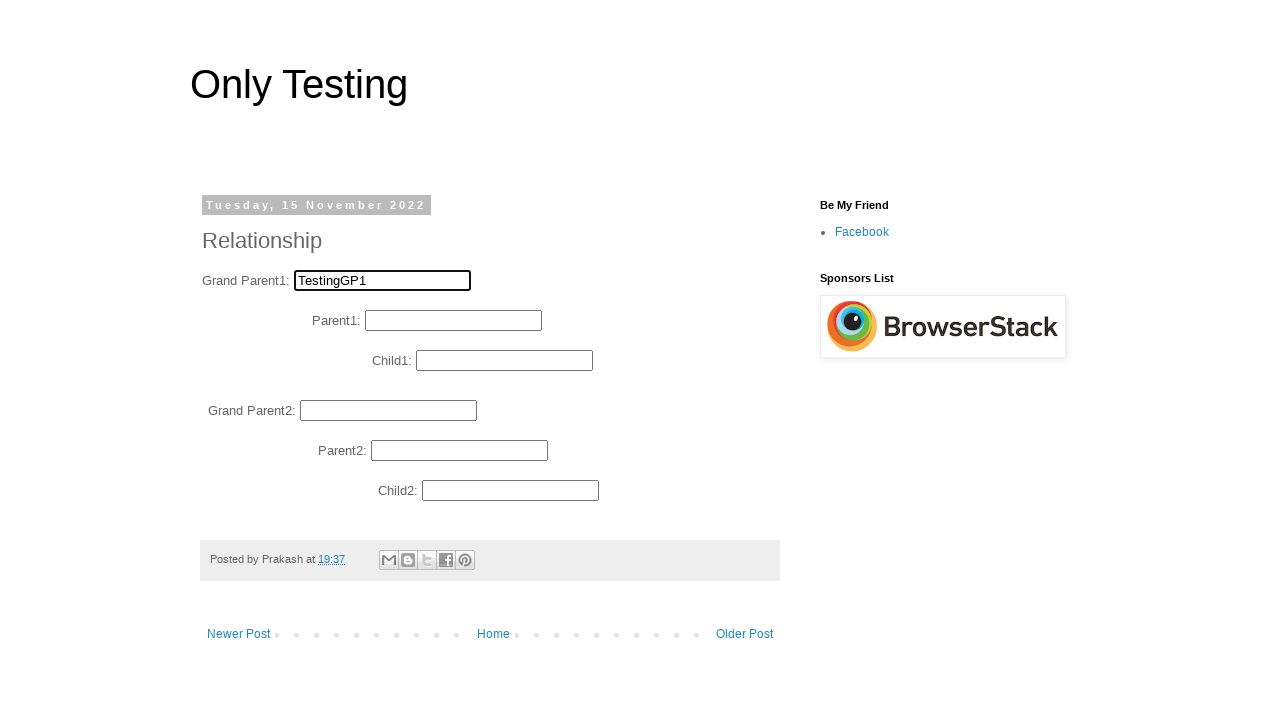

Located parent div element of input field using XPath parent axis
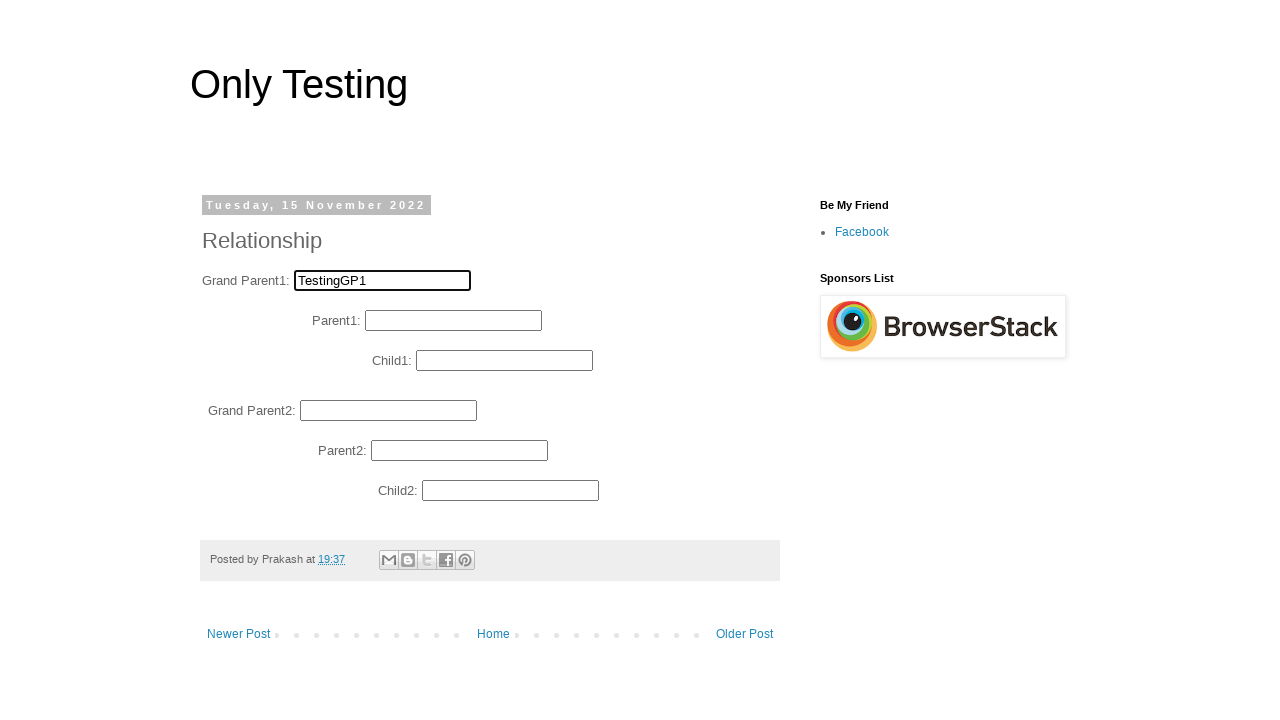

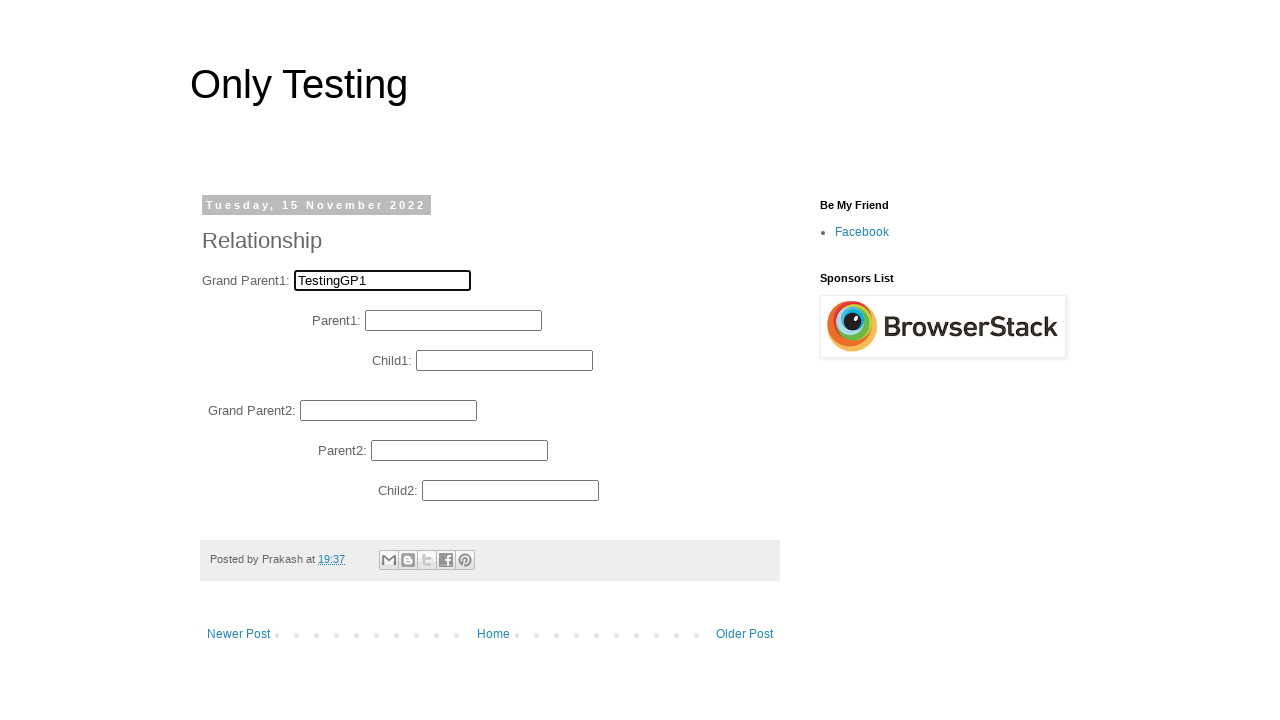